Tests broken link handling by navigating to a broken link and going back

Starting URL: https://www.tutorialspoint.com/selenium/practice/selenium_automation_practice.php

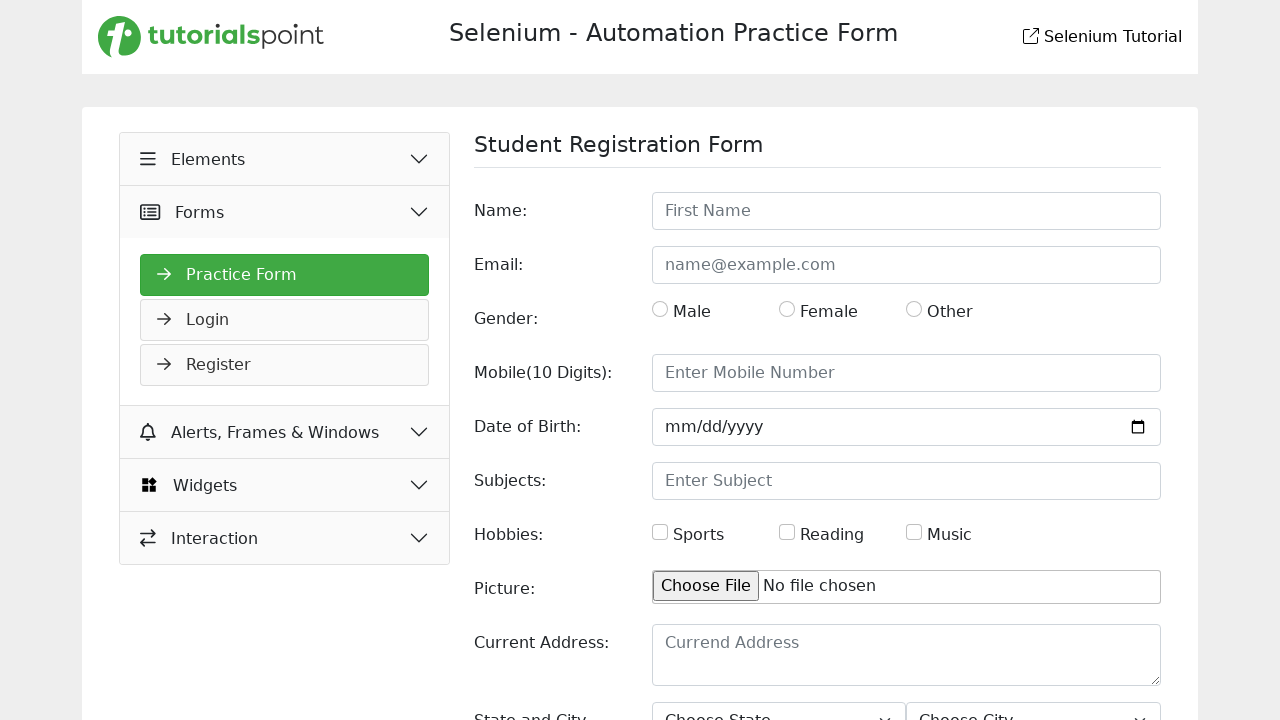

Clicked Elements button at (285, 159) on xpath=//button[normalize-space()='Elements']
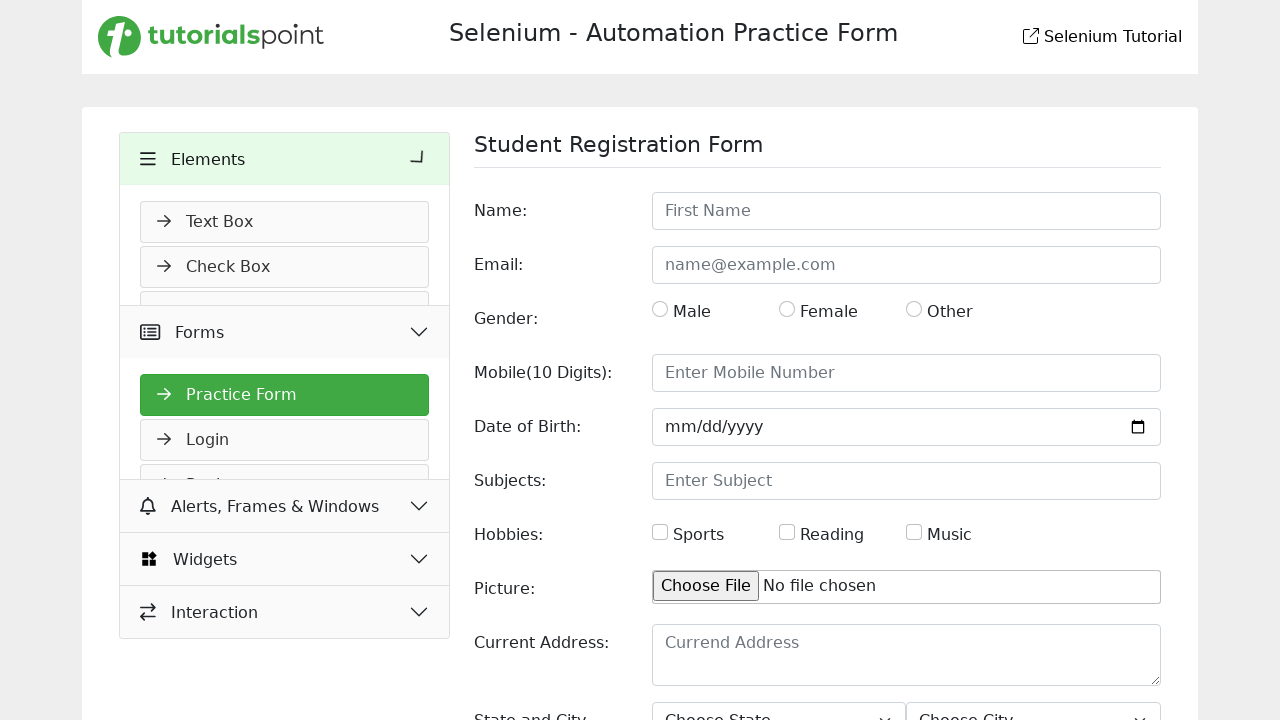

Clicked Broken Links - Images link at (285, 492) on xpath=//a[normalize-space()='Broken Links - Images']
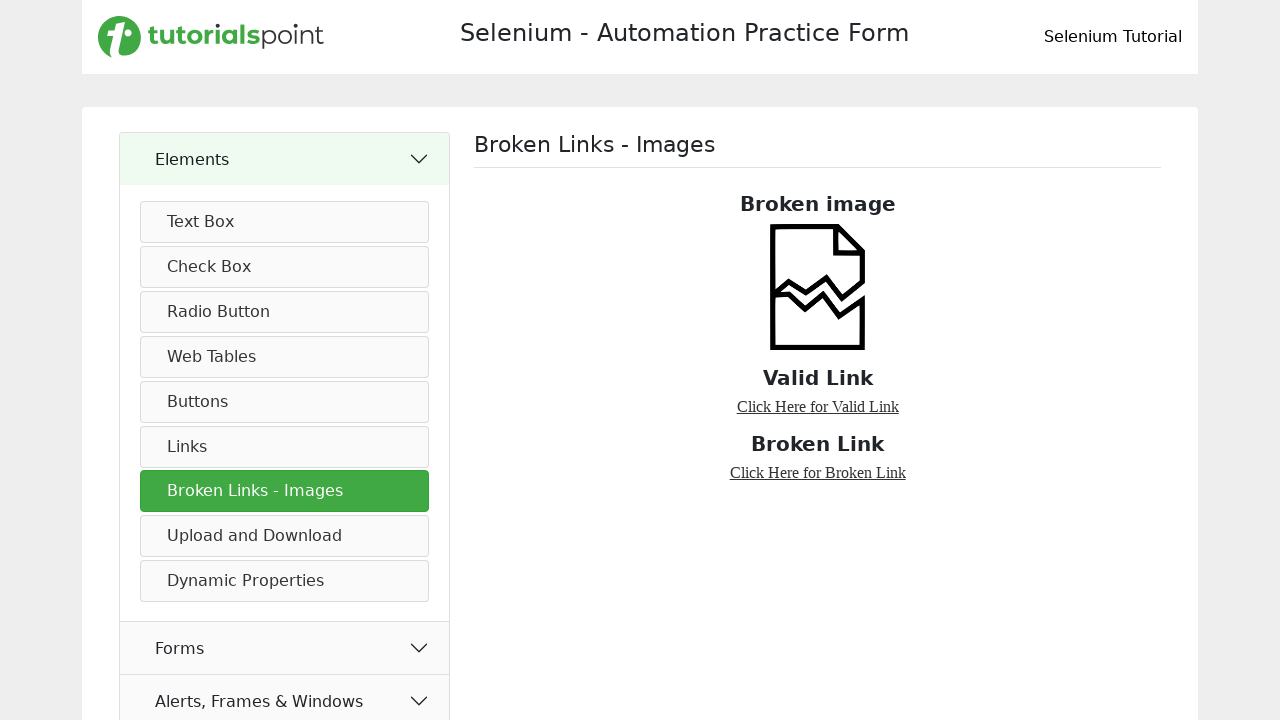

Clicked the broken link at (818, 472) on text=Click Here for Broken Link
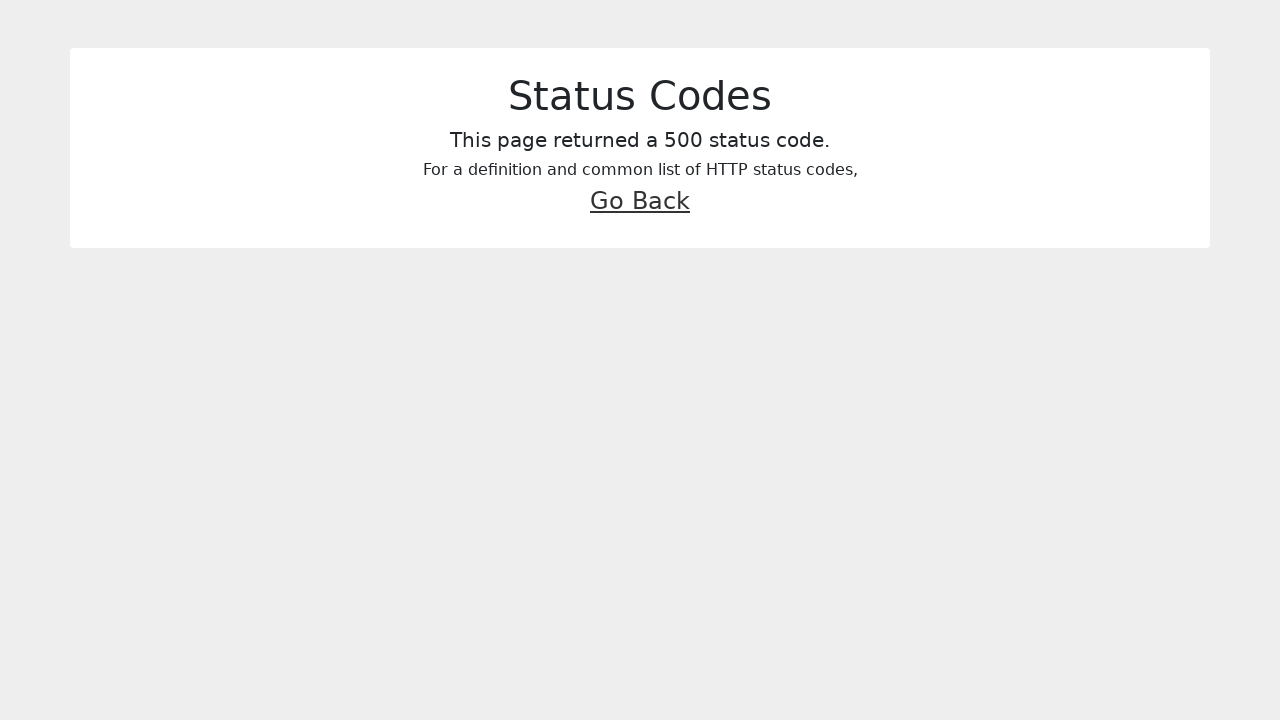

Verified 500 error page is displayed
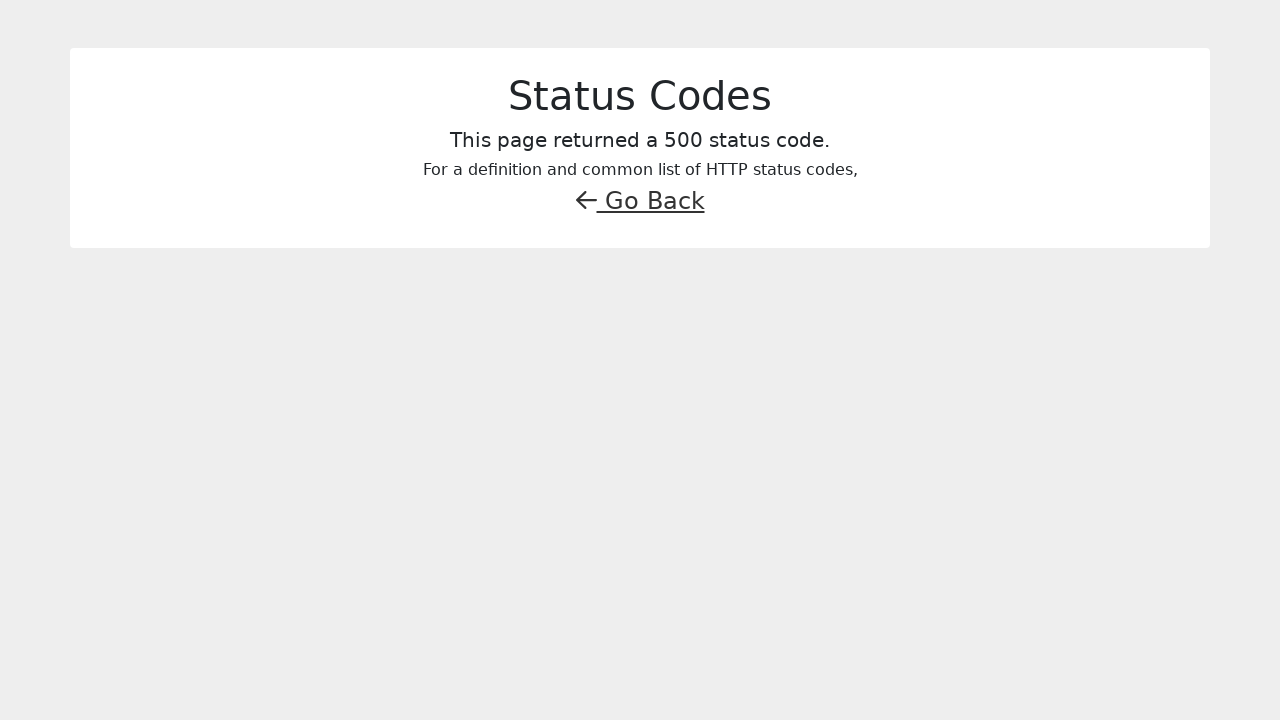

Clicked Go Back link to return from error page at (586, 200) on xpath=//a[normalize-space()='Go Back']
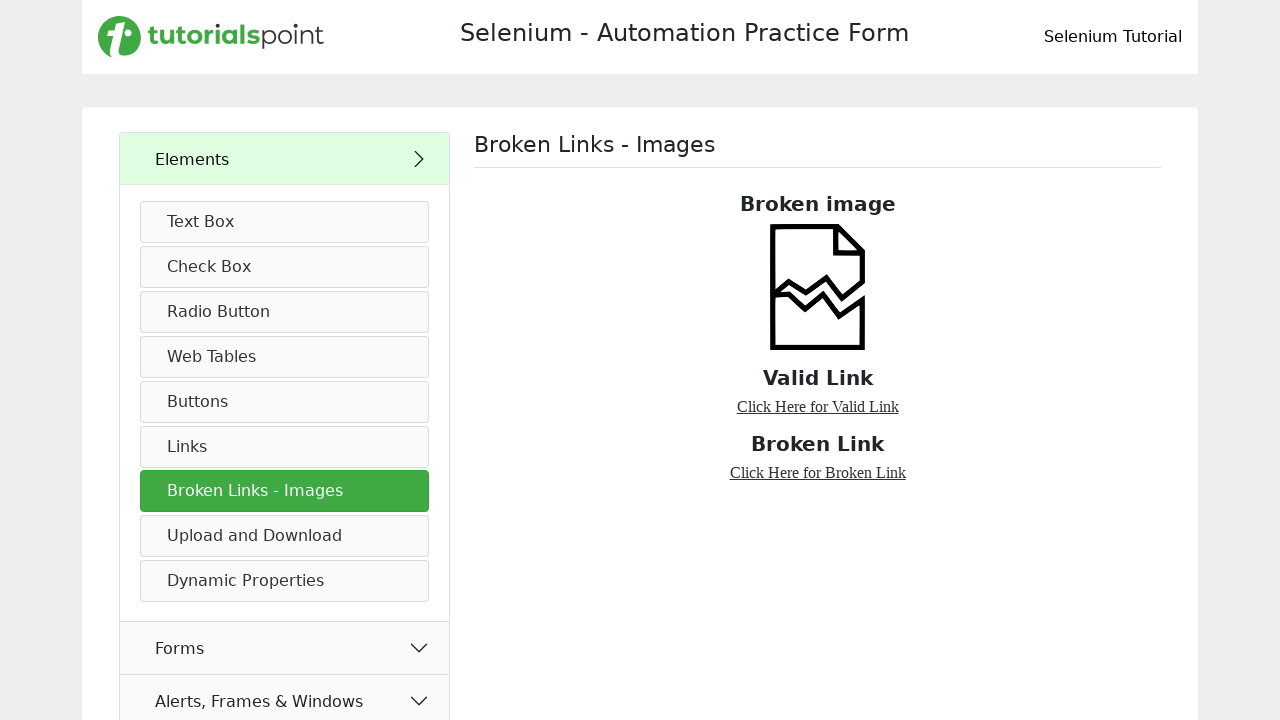

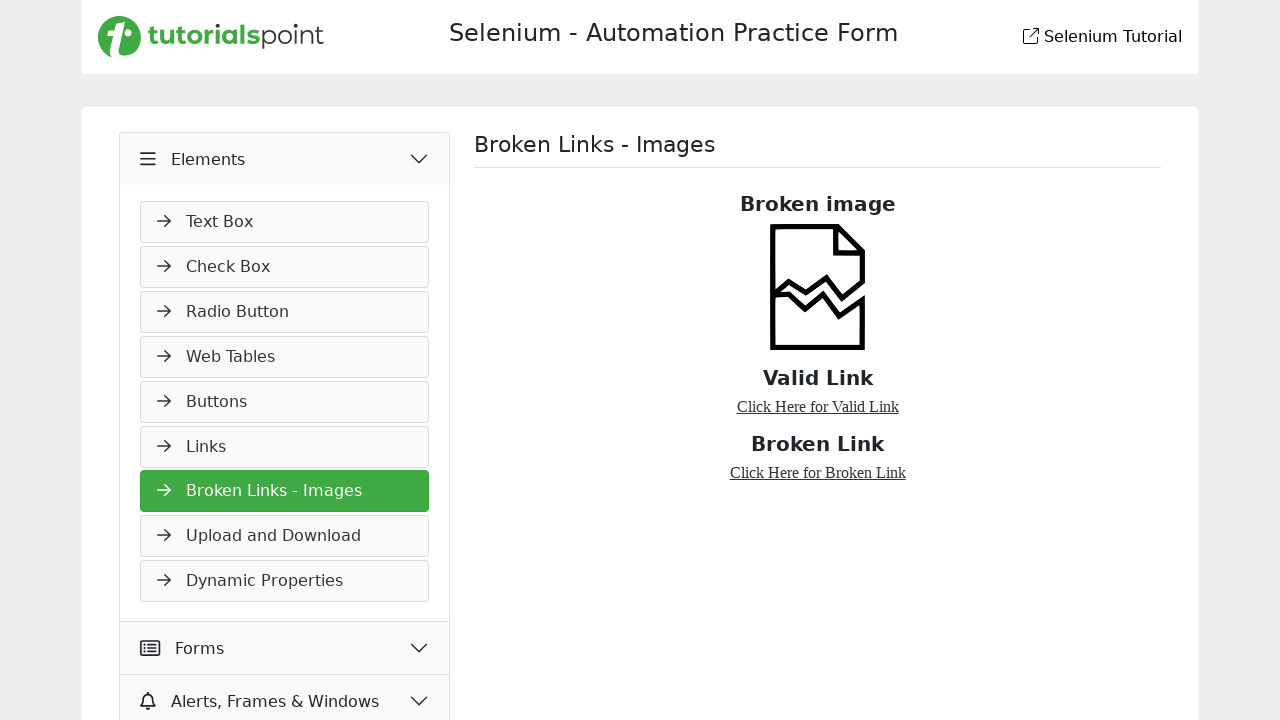